Tests checkbox interaction by verifying if a checkbox is enabled and clicking it if it is

Starting URL: https://demo.automationtesting.in/Register.html

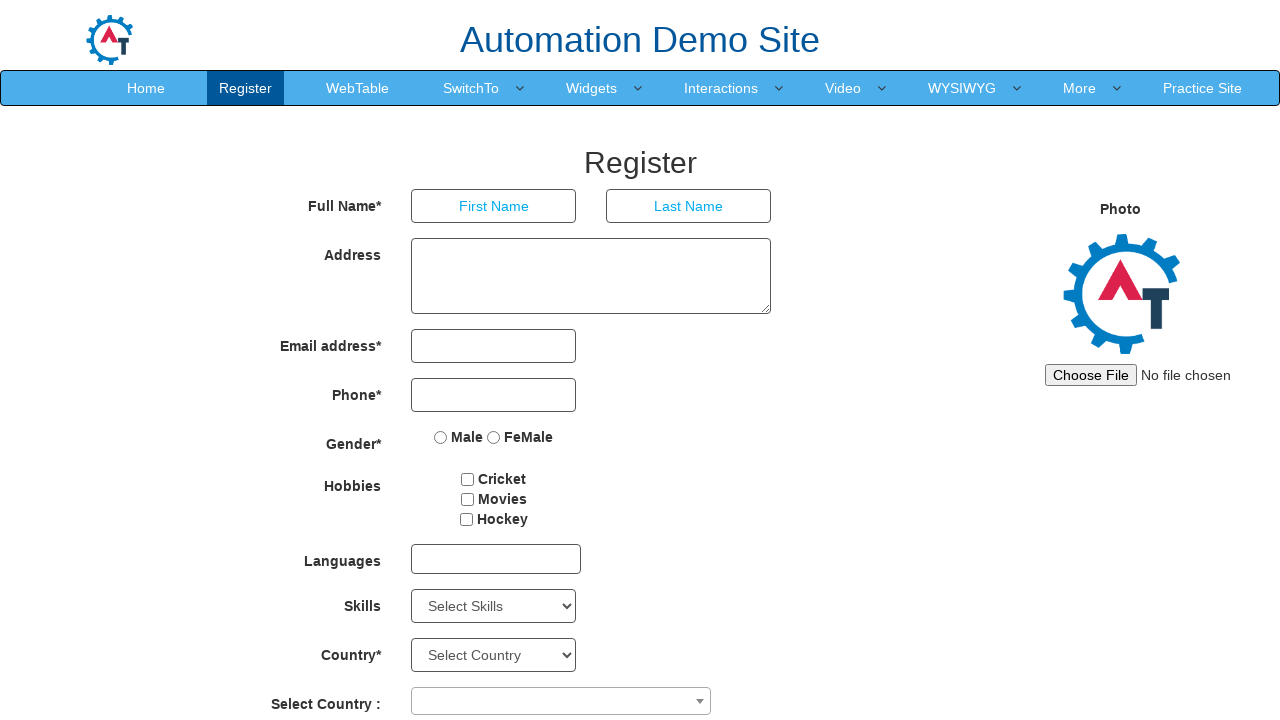

Navigated to checkbox test page
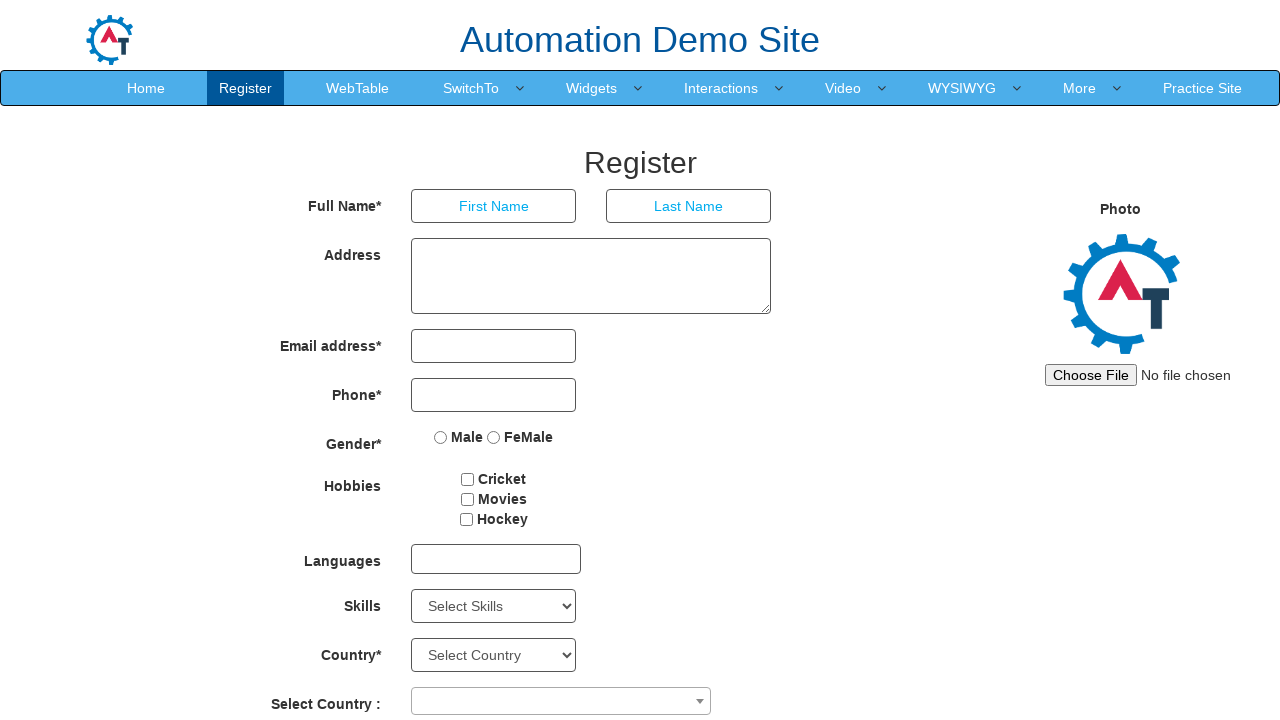

Located Hockey checkbox element
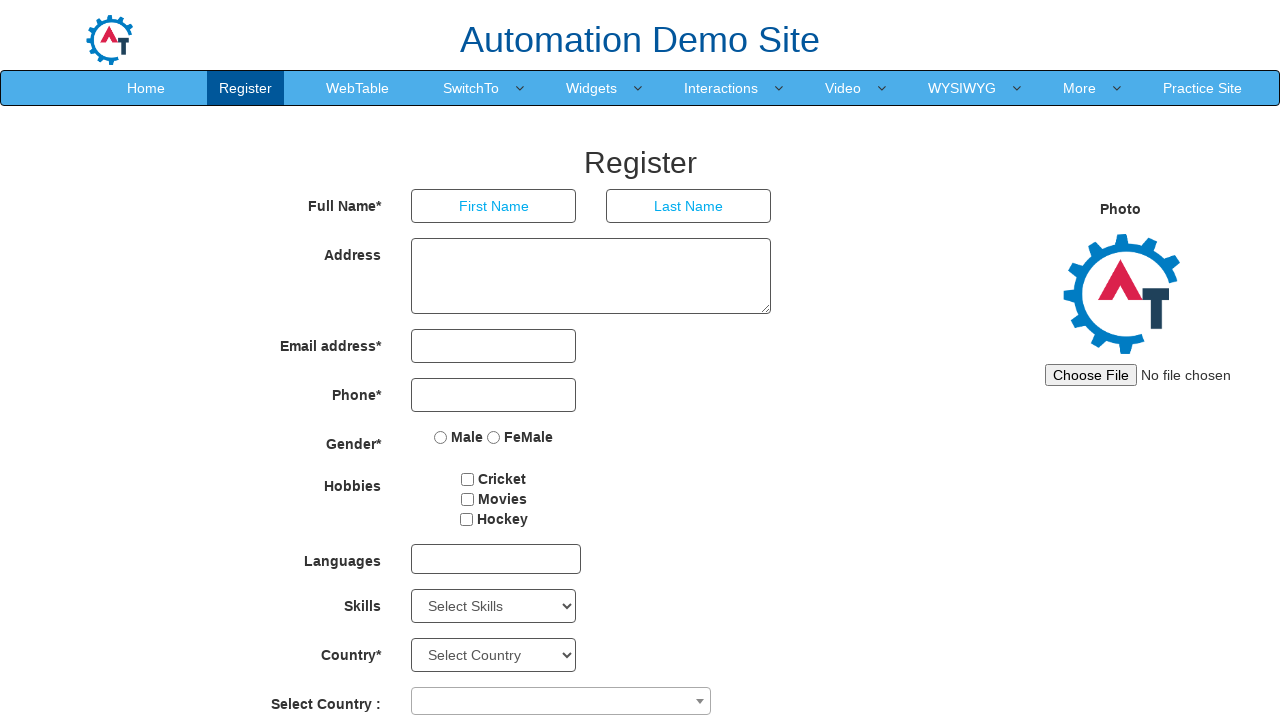

Verified Hockey checkbox is enabled
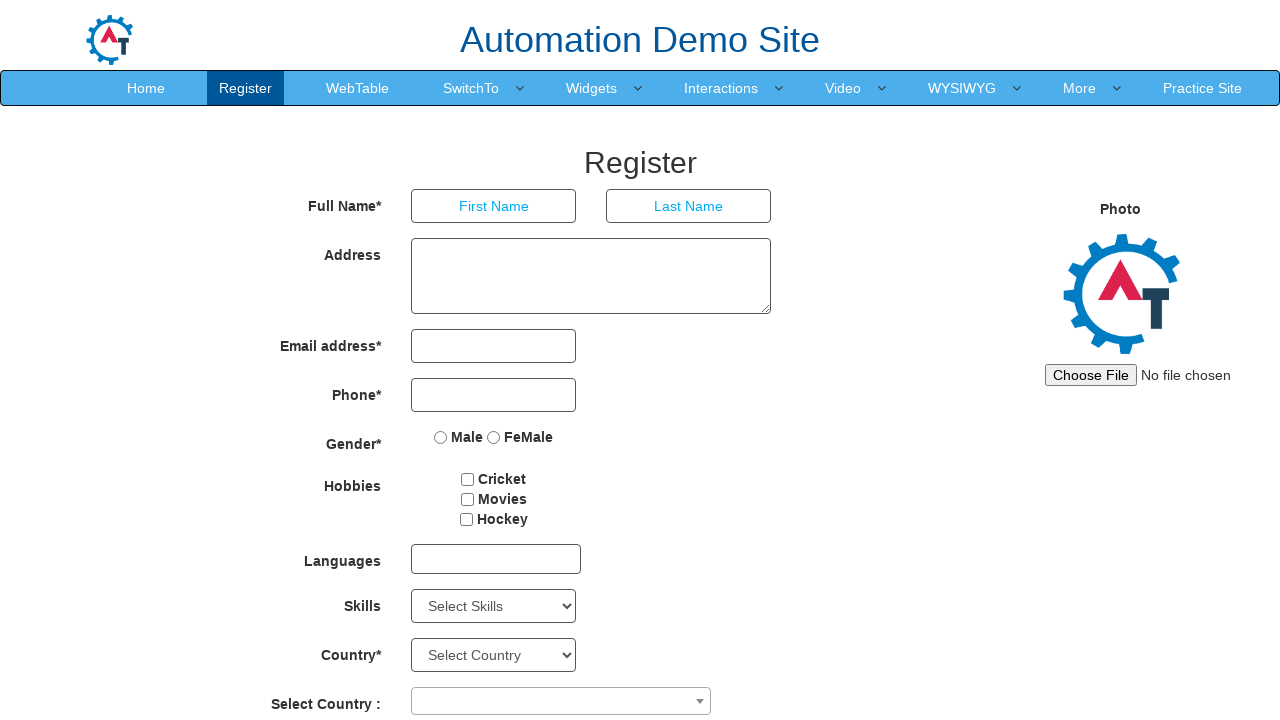

Clicked Hockey checkbox at (466, 519) on input#checkbox3[value='Hockey']
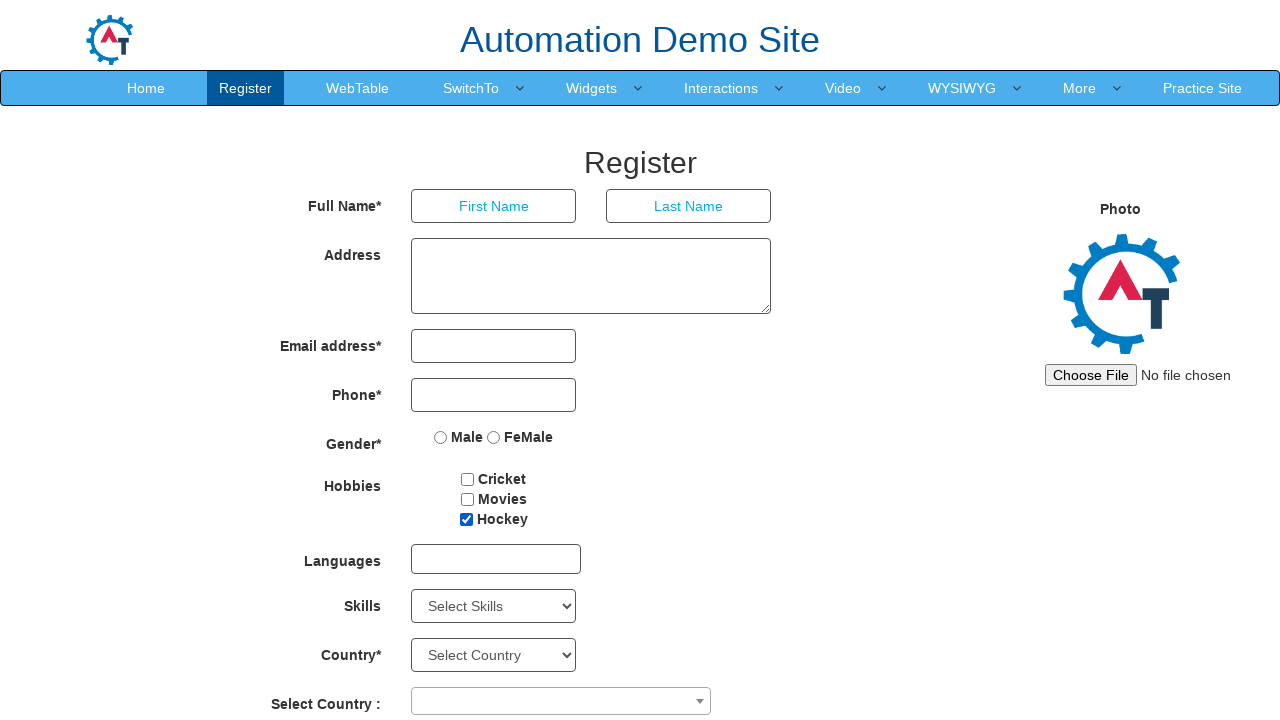

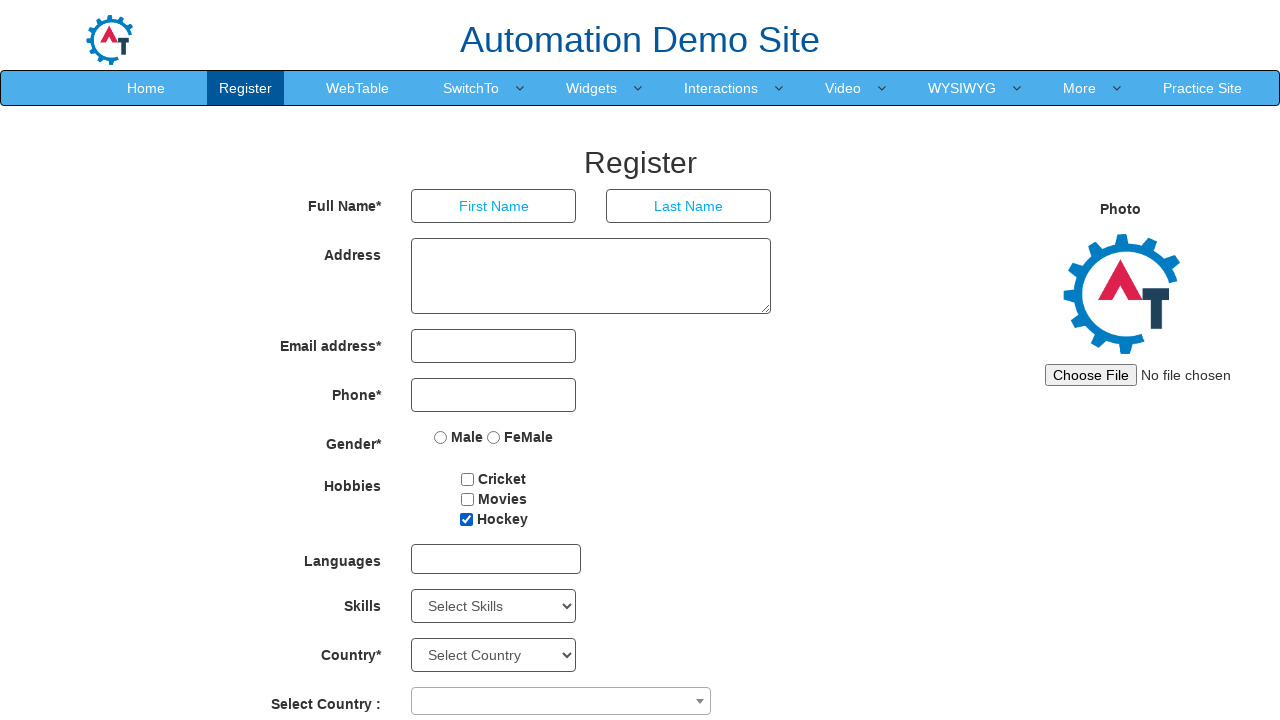